Tests pagination functionality on a product table by clicking checkboxes on each row across multiple pages and navigating through pagination links.

Starting URL: https://testautomationpractice.blogspot.com/

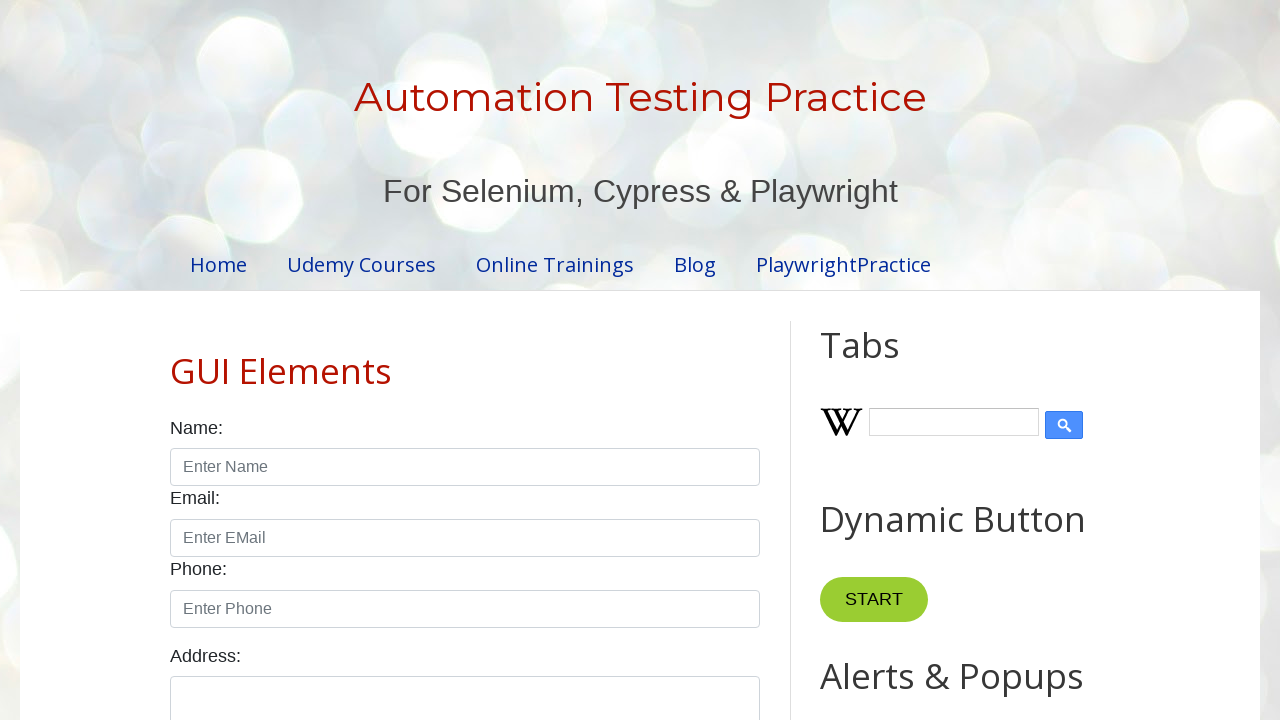

Set viewport size to 1280x720
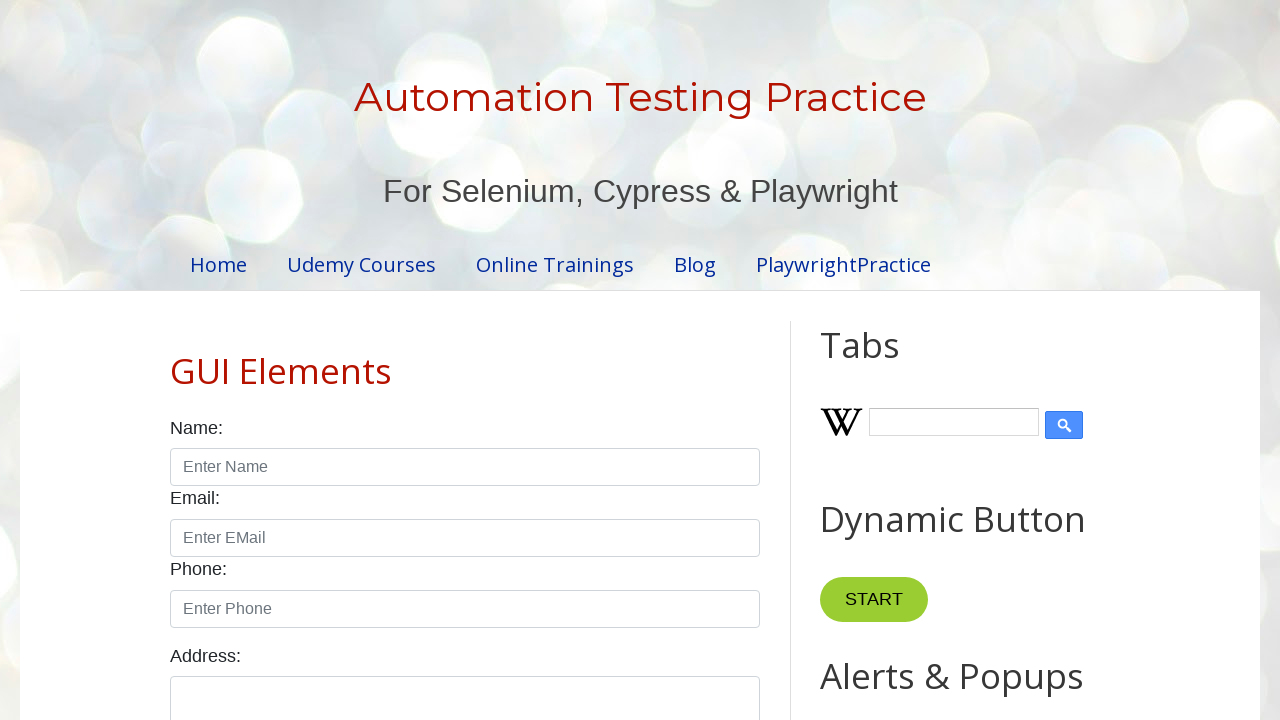

Product table loaded and visible
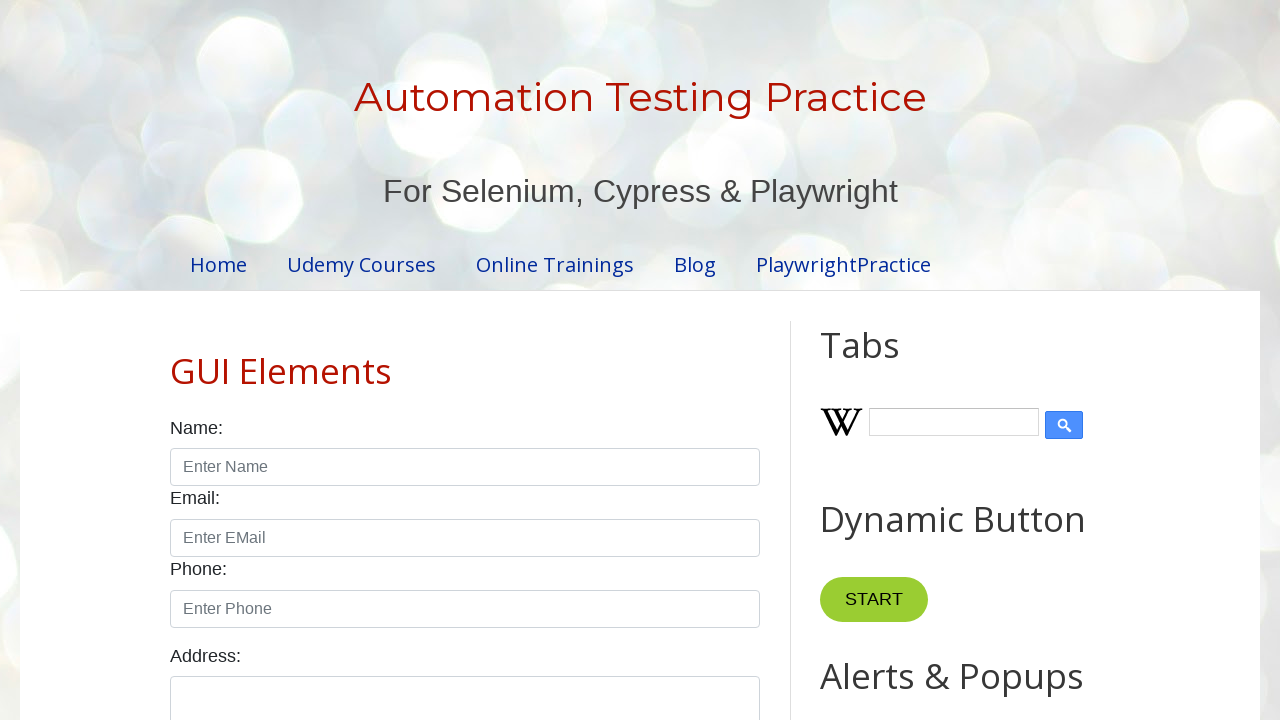

Retrieved total number of pages: 4
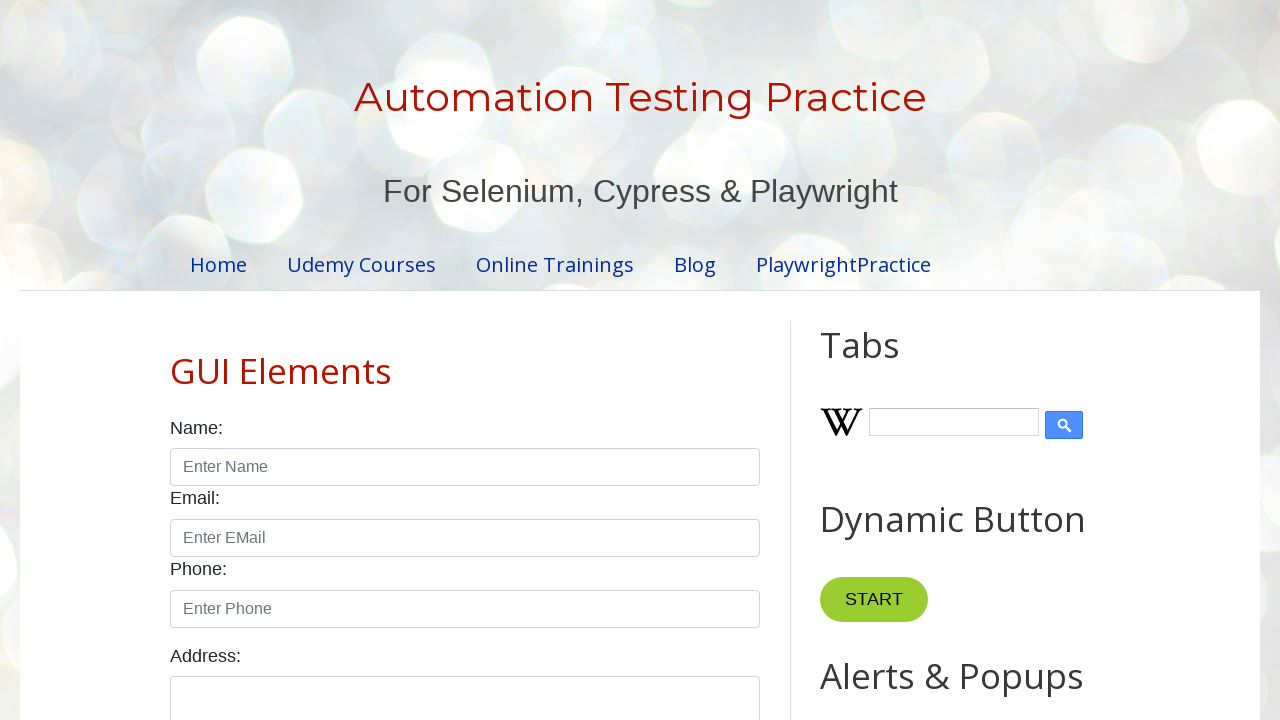

Retrieved total number of rows on first page: 5
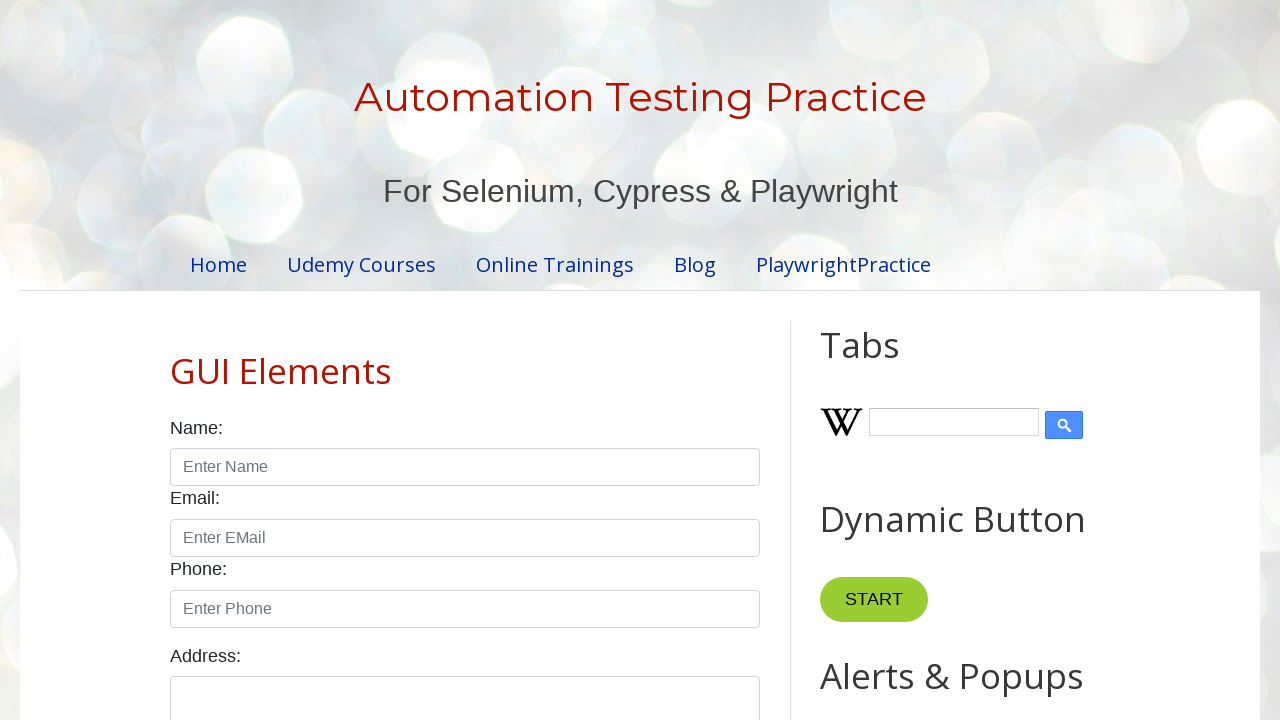

Clicked checkbox for row 1 on page 1 at (651, 361) on //table[@id='productTable']//tbody//tr[1]//input[@type='checkbox']
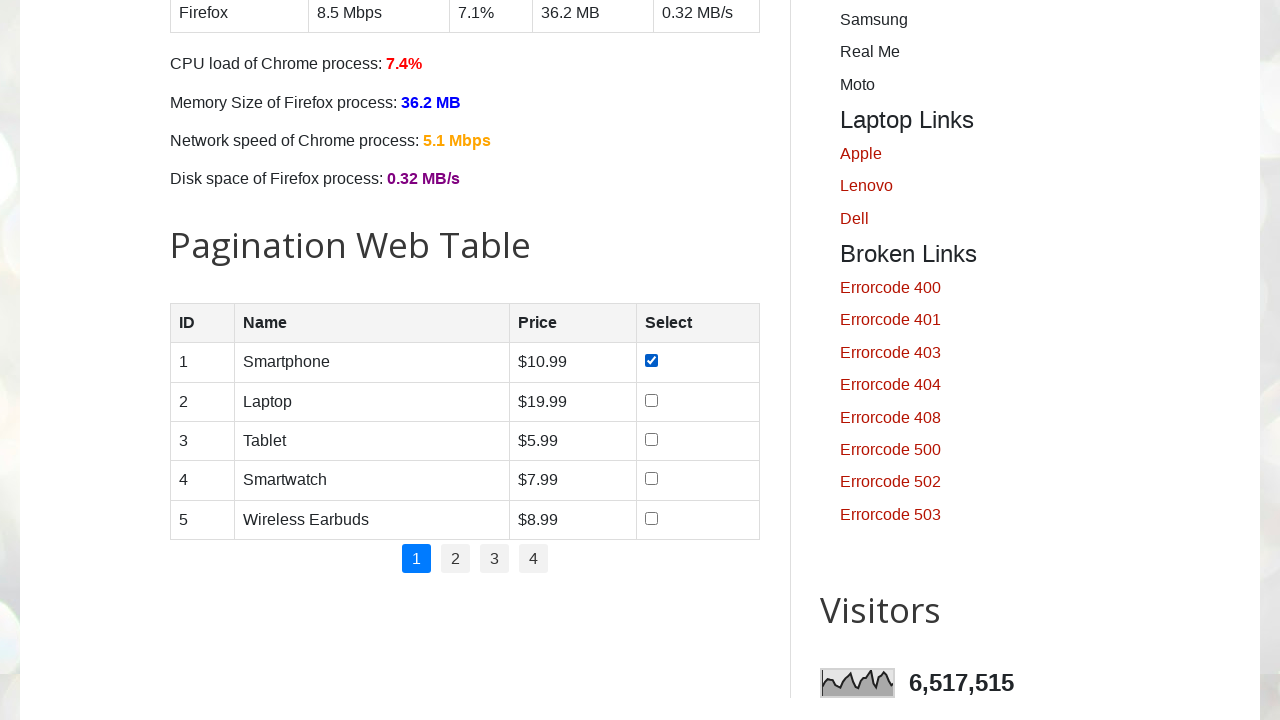

Clicked checkbox for row 2 on page 1 at (651, 400) on //table[@id='productTable']//tbody//tr[2]//input[@type='checkbox']
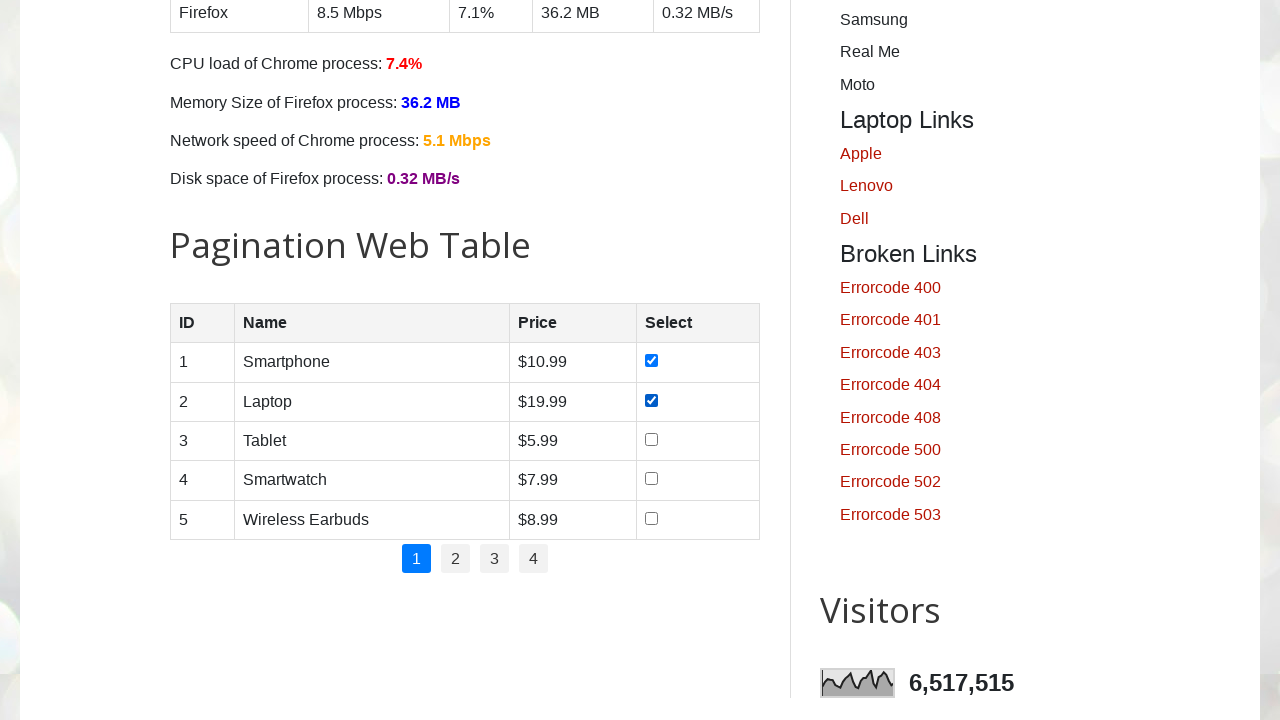

Clicked checkbox for row 3 on page 1 at (651, 439) on //table[@id='productTable']//tbody//tr[3]//input[@type='checkbox']
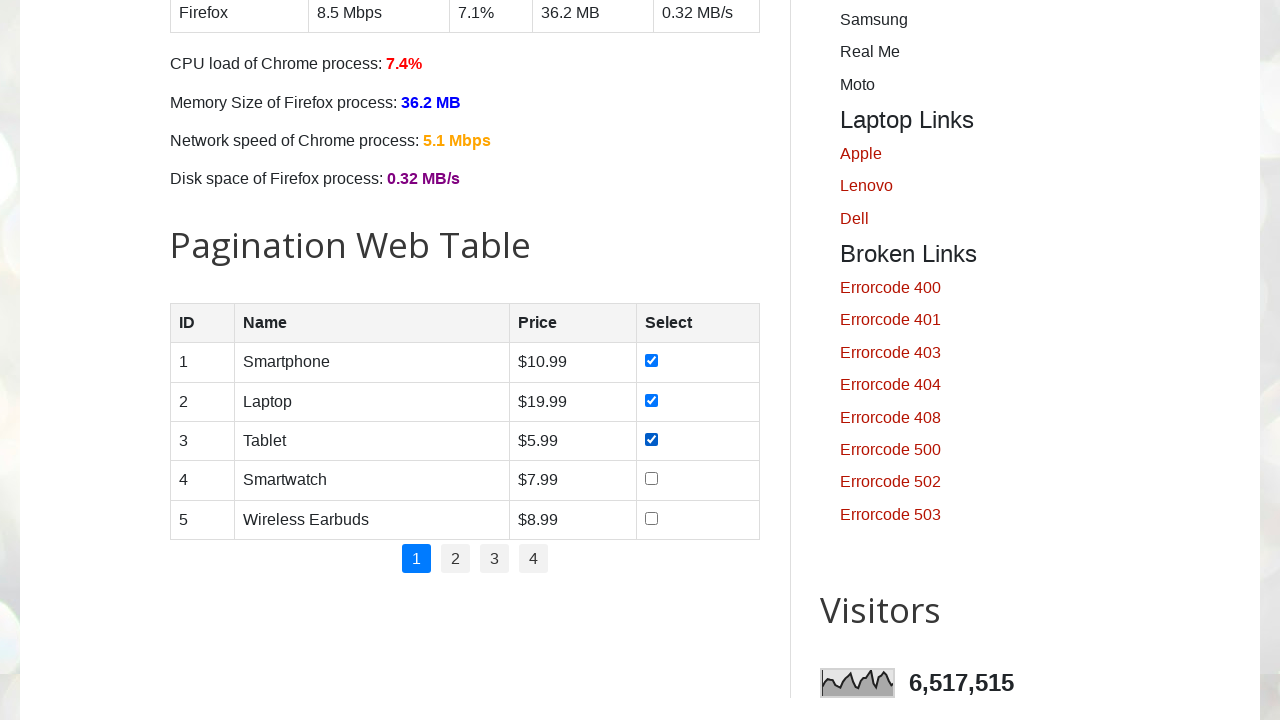

Clicked checkbox for row 4 on page 1 at (651, 479) on //table[@id='productTable']//tbody//tr[4]//input[@type='checkbox']
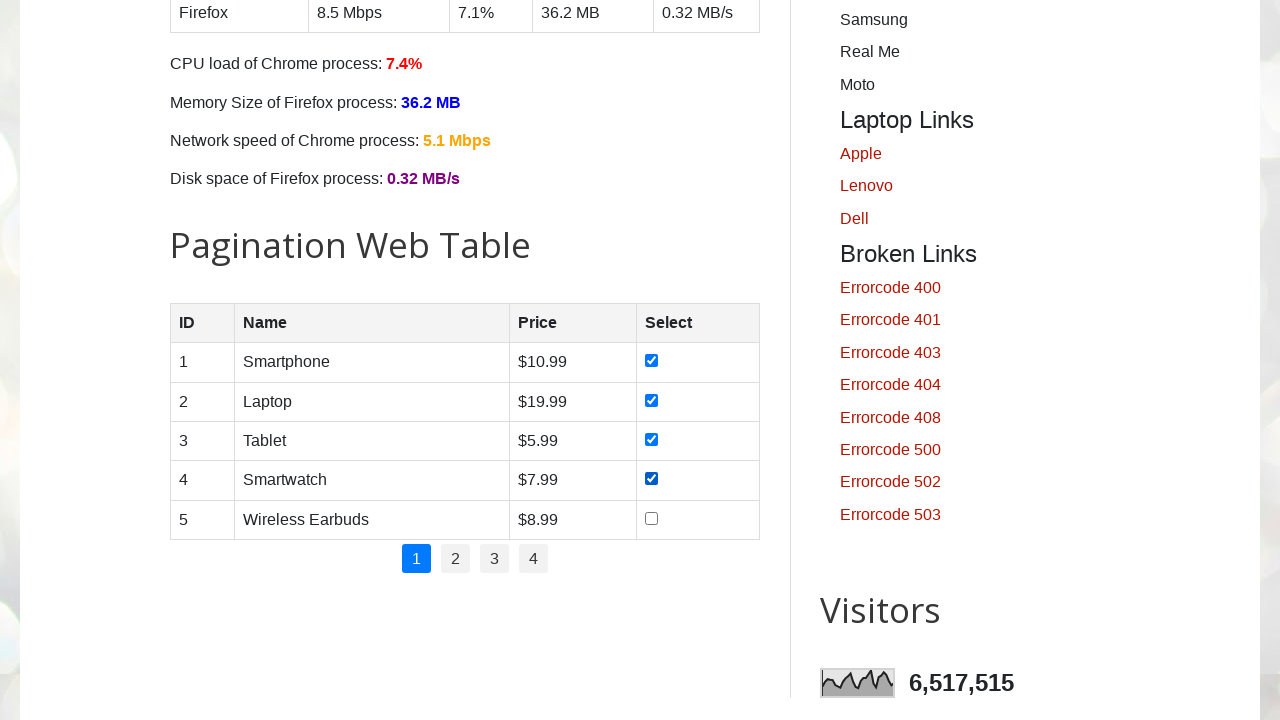

Clicked checkbox for row 5 on page 1 at (651, 518) on //table[@id='productTable']//tbody//tr[5]//input[@type='checkbox']
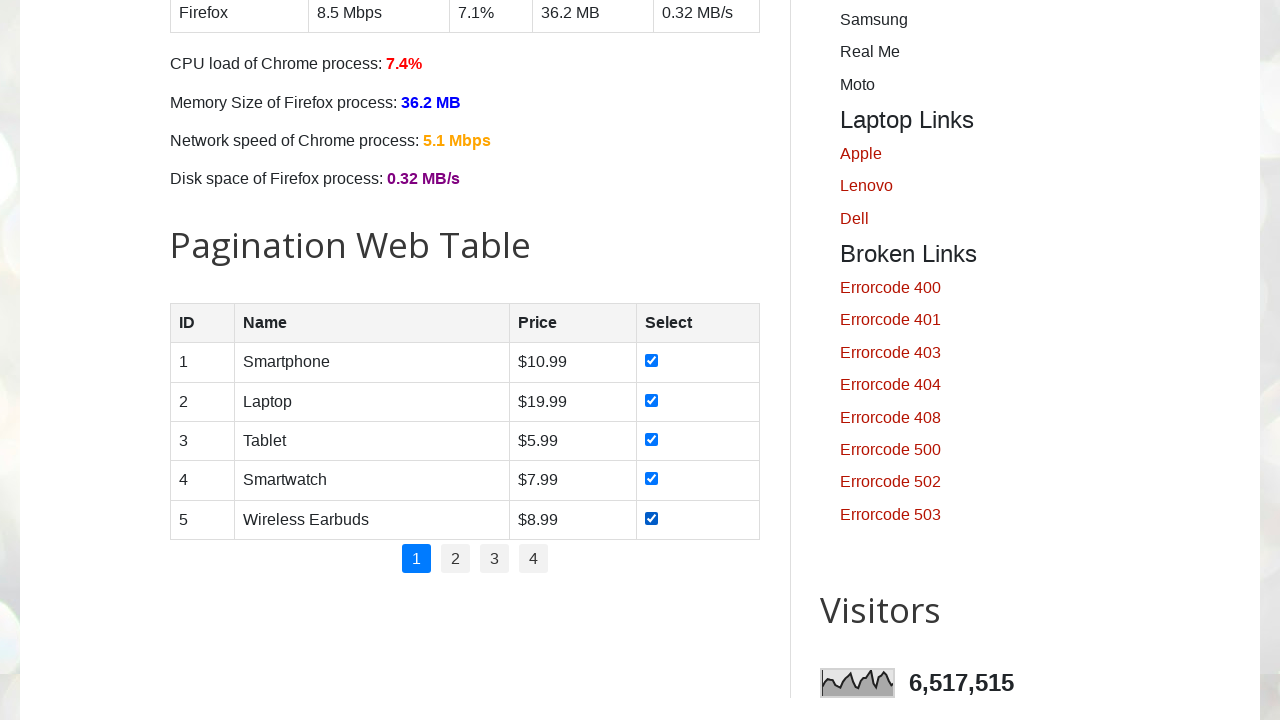

Clicked pagination link to navigate to page 2 at (456, 559) on //ul[@id='pagination']//a[normalize-space()='2']
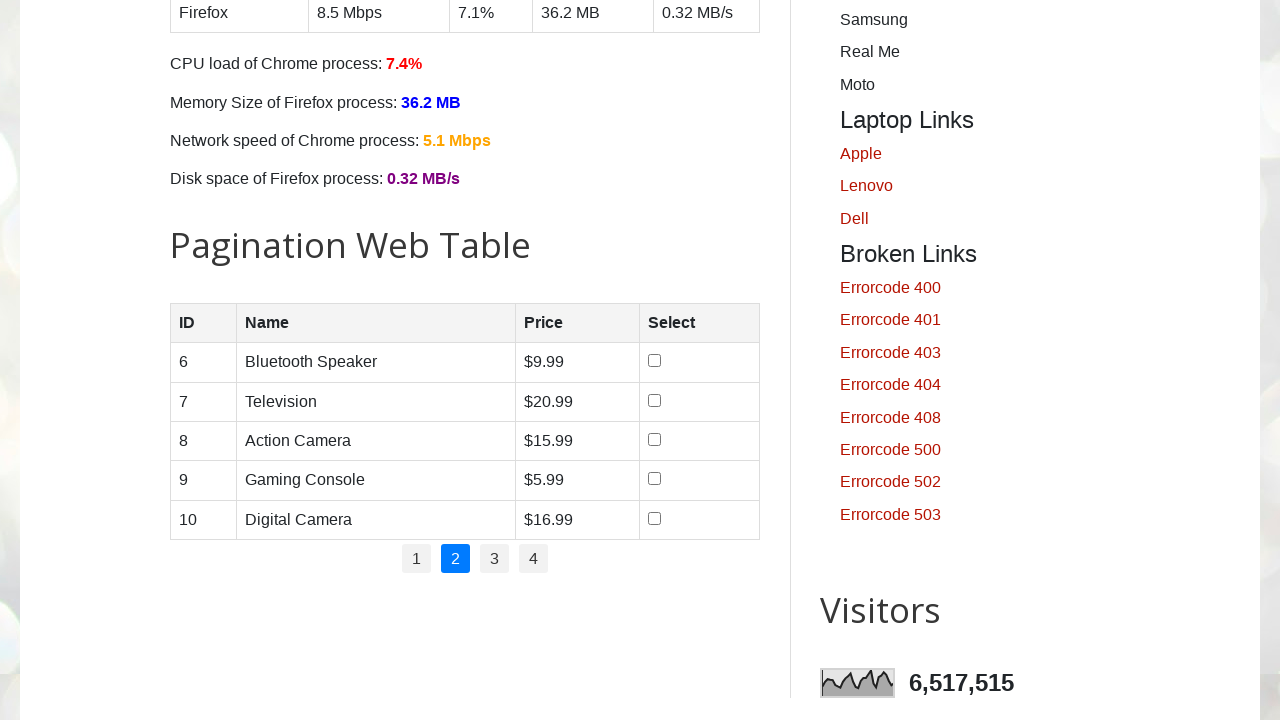

Waited for page 2 to load
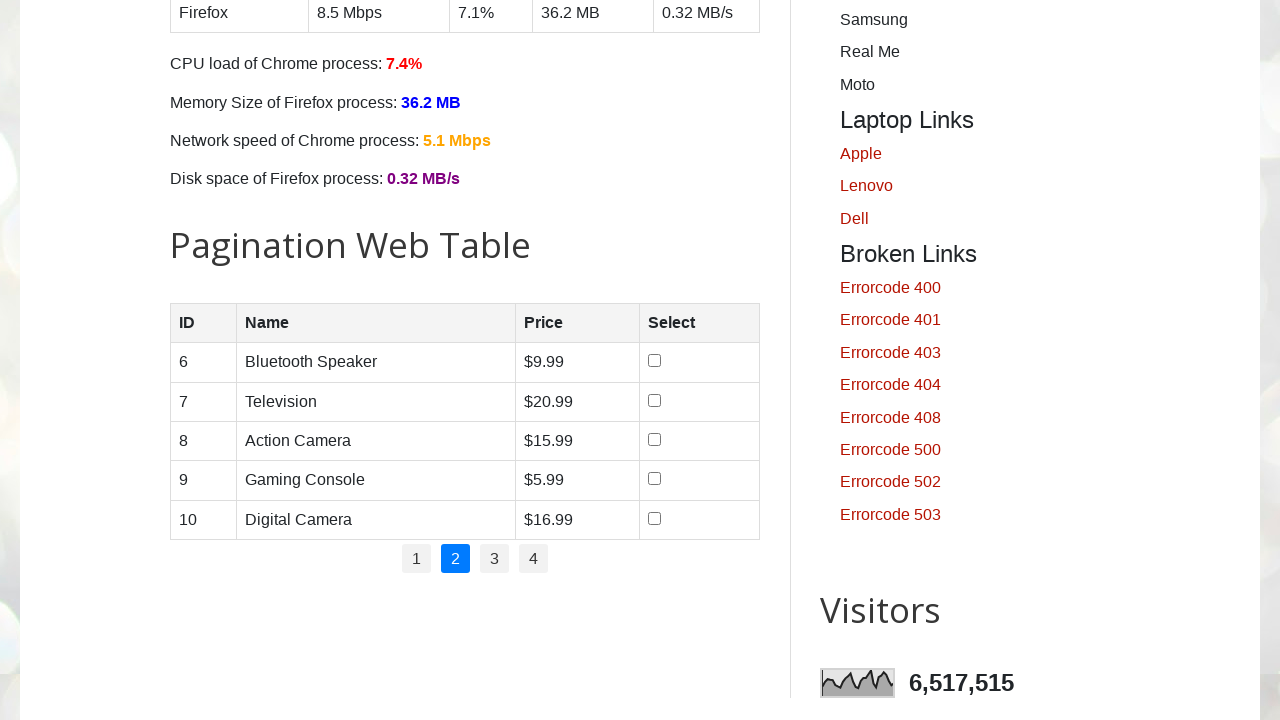

Clicked checkbox for row 1 on page 2 at (654, 361) on //table[@id='productTable']//tbody//tr[1]//input[@type='checkbox']
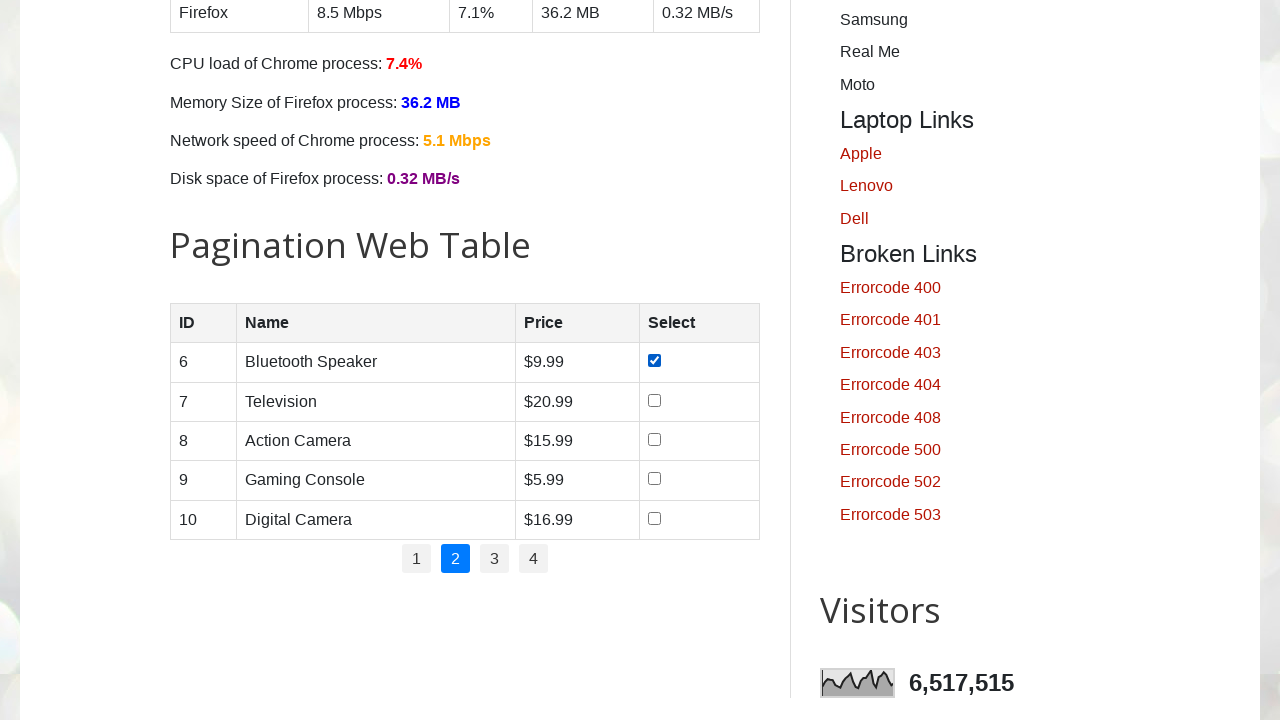

Clicked checkbox for row 2 on page 2 at (654, 400) on //table[@id='productTable']//tbody//tr[2]//input[@type='checkbox']
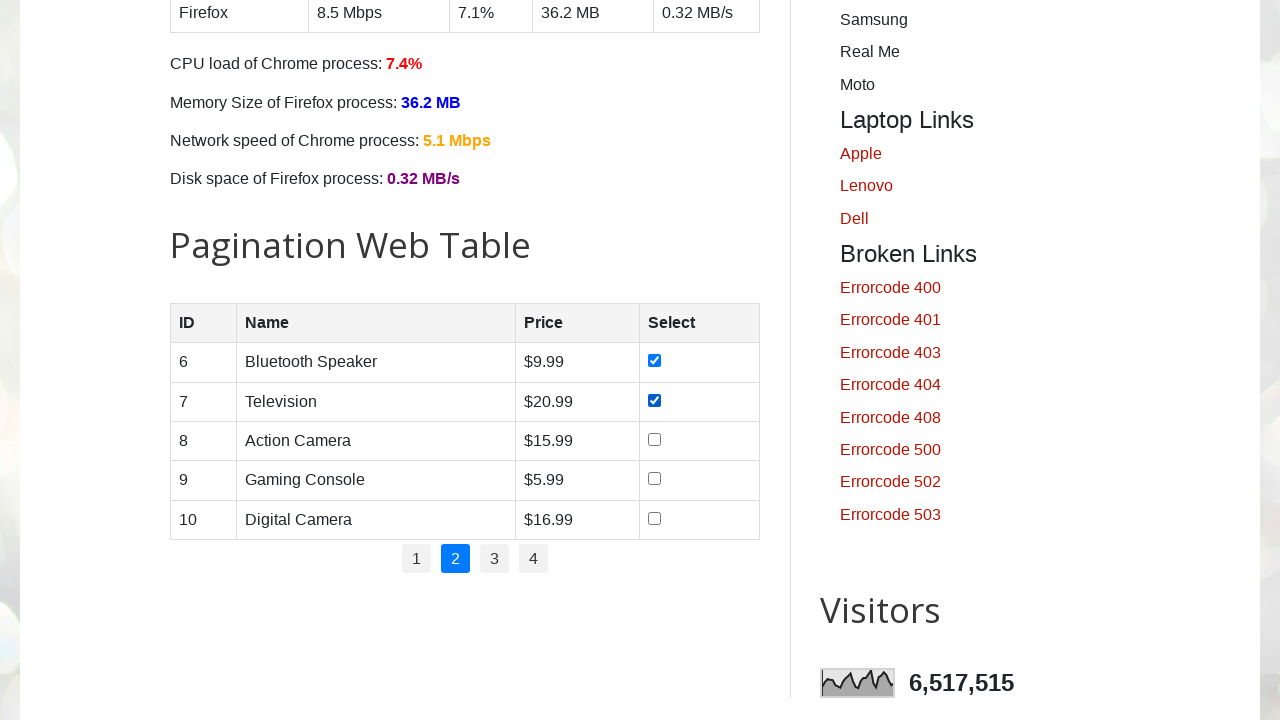

Clicked checkbox for row 3 on page 2 at (654, 439) on //table[@id='productTable']//tbody//tr[3]//input[@type='checkbox']
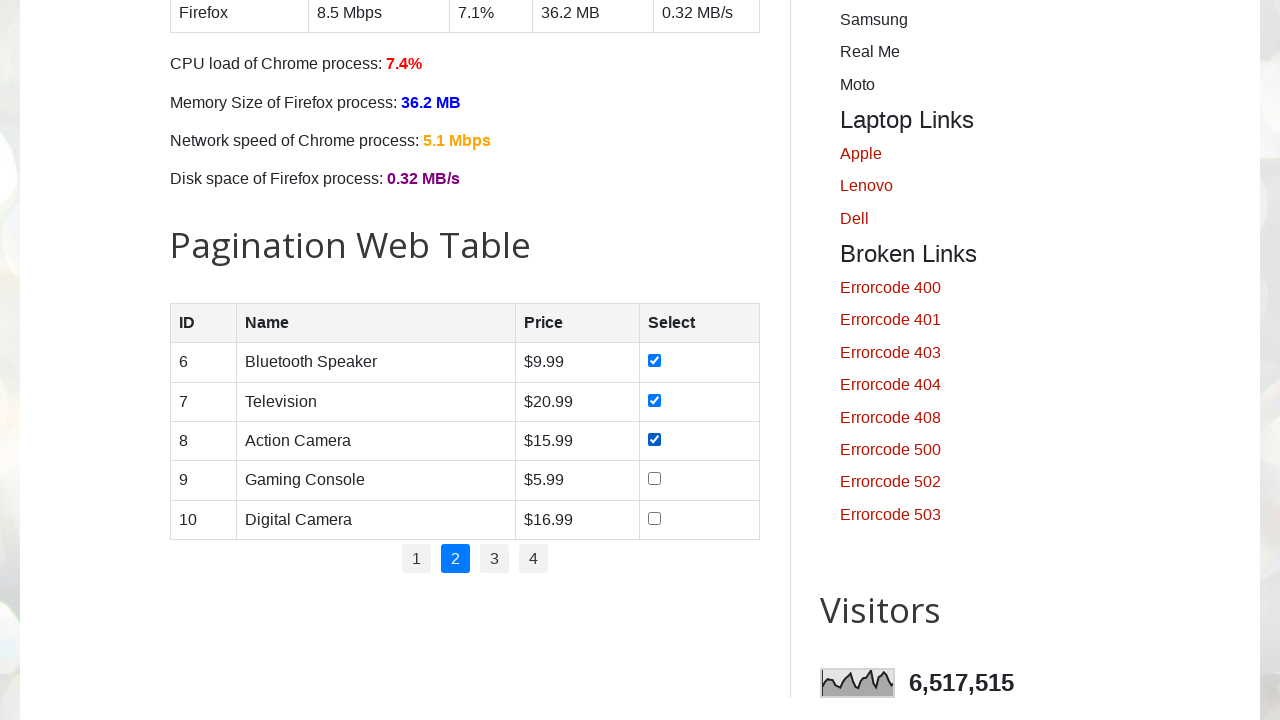

Clicked checkbox for row 4 on page 2 at (654, 479) on //table[@id='productTable']//tbody//tr[4]//input[@type='checkbox']
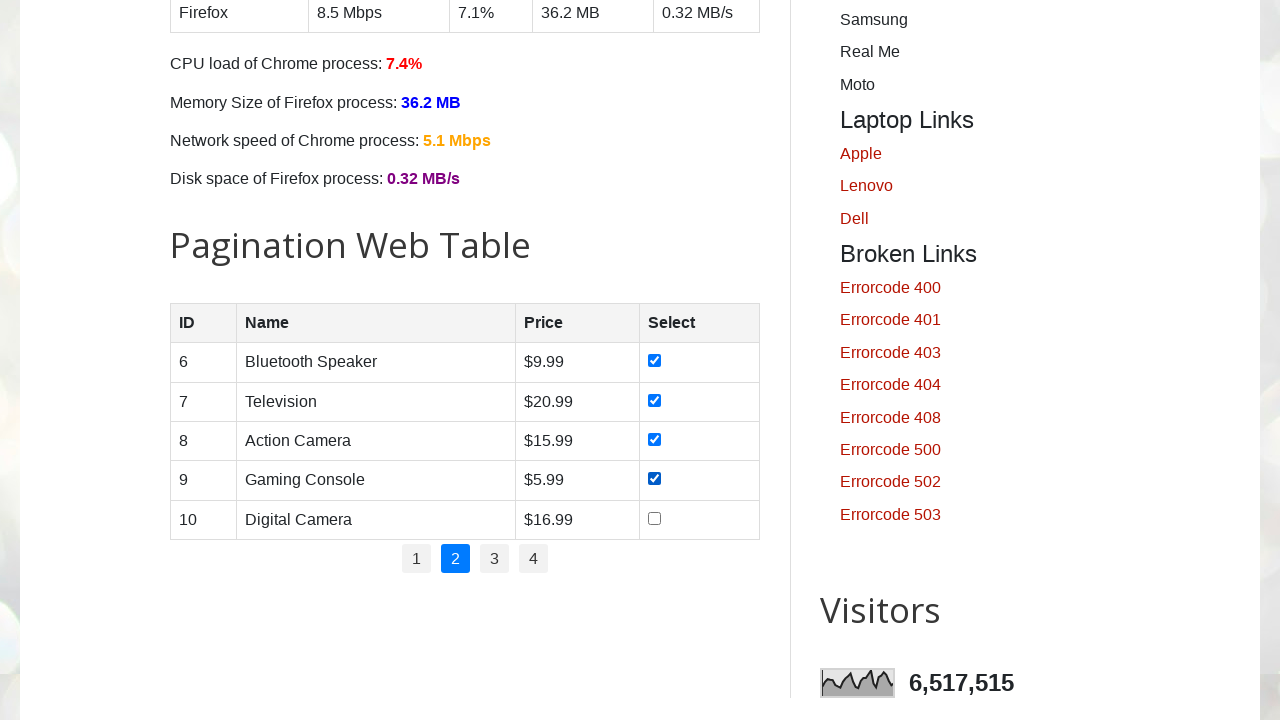

Clicked checkbox for row 5 on page 2 at (654, 518) on //table[@id='productTable']//tbody//tr[5]//input[@type='checkbox']
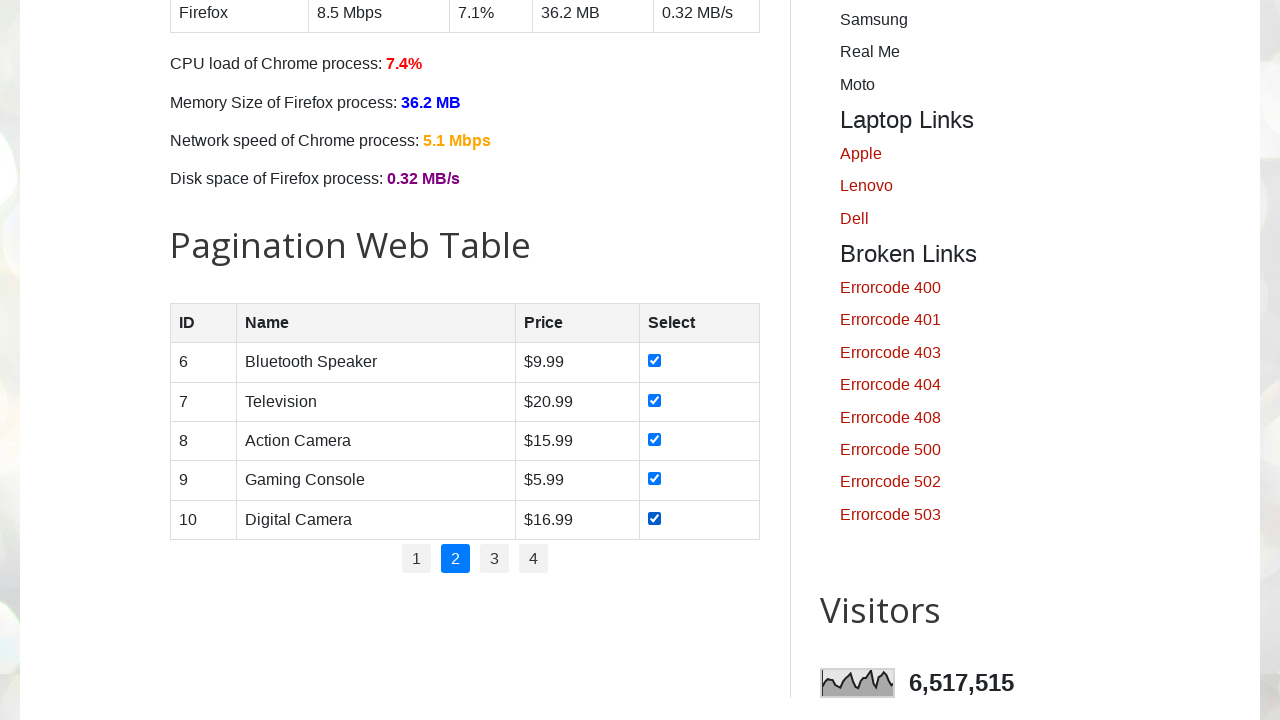

Clicked pagination link to navigate to page 3 at (494, 559) on //ul[@id='pagination']//a[normalize-space()='3']
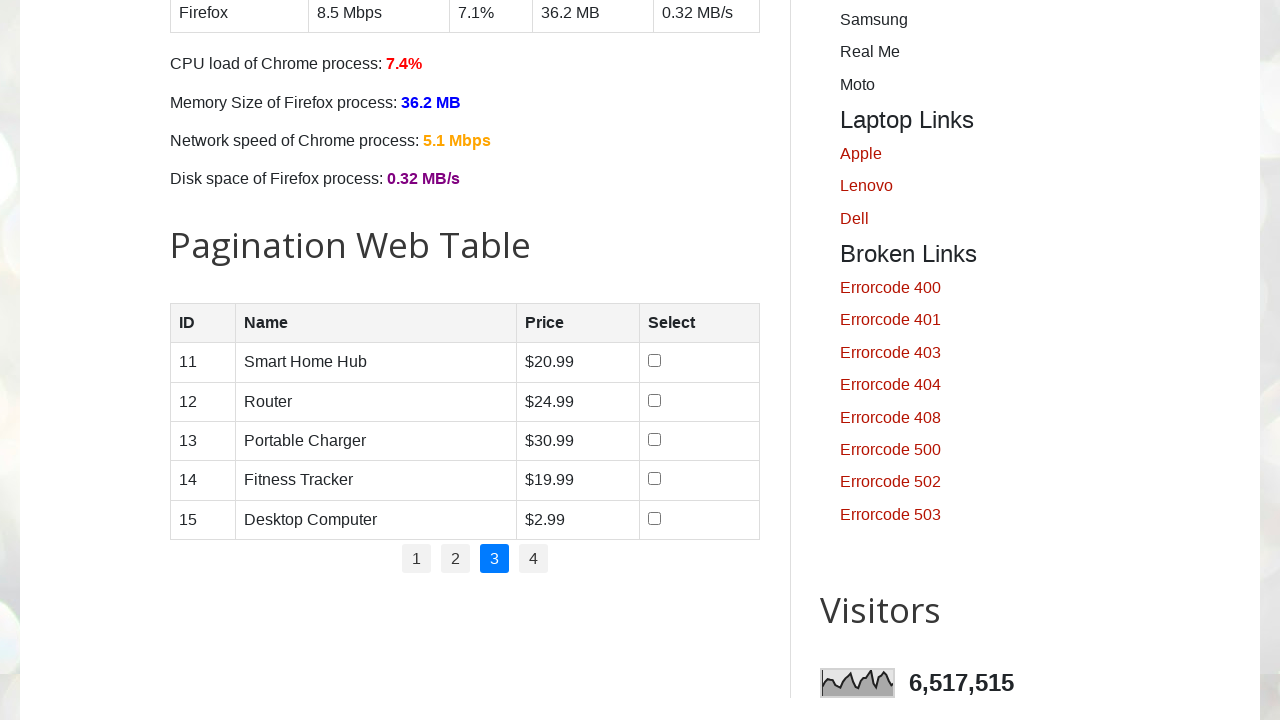

Waited for page 3 to load
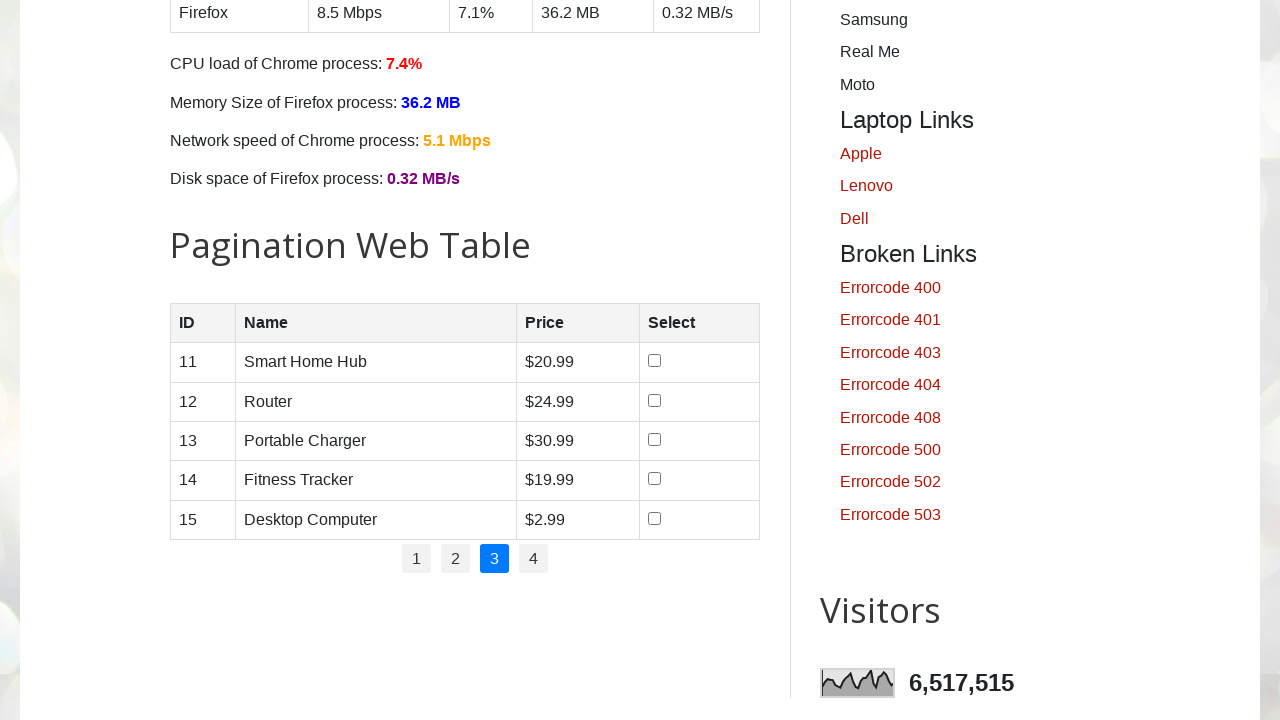

Clicked checkbox for row 1 on page 3 at (655, 361) on //table[@id='productTable']//tbody//tr[1]//input[@type='checkbox']
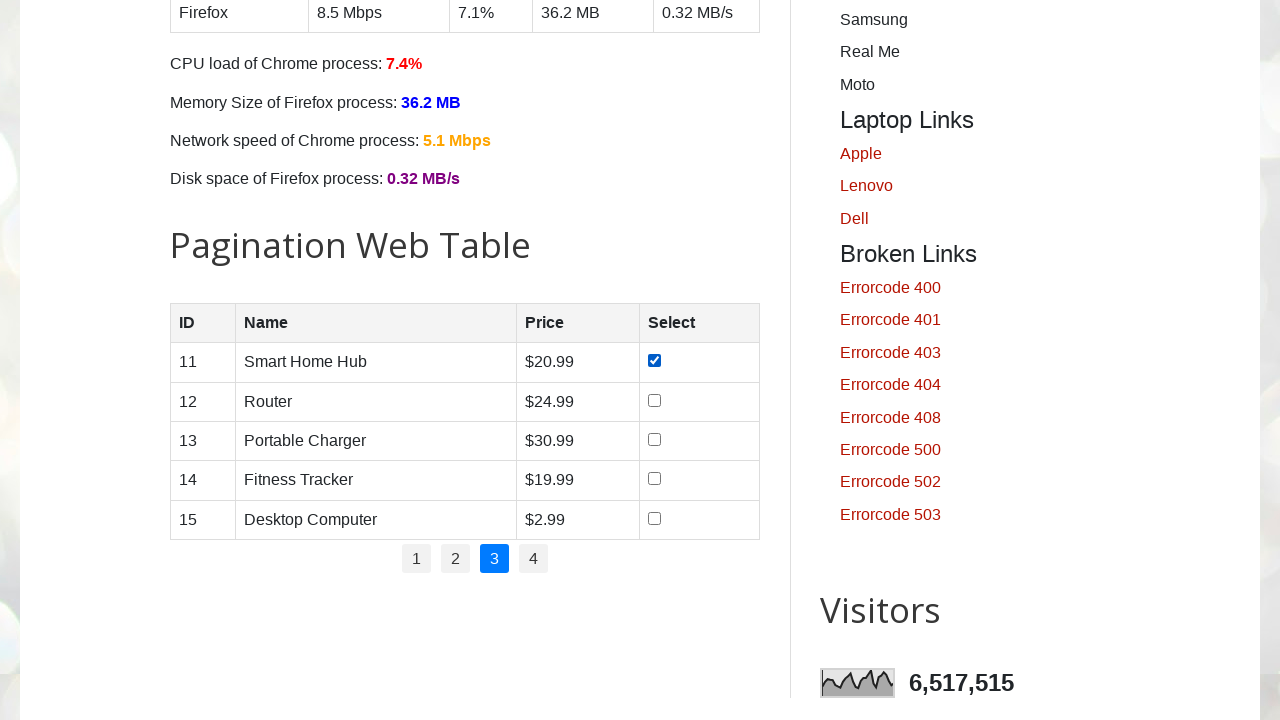

Clicked checkbox for row 2 on page 3 at (655, 400) on //table[@id='productTable']//tbody//tr[2]//input[@type='checkbox']
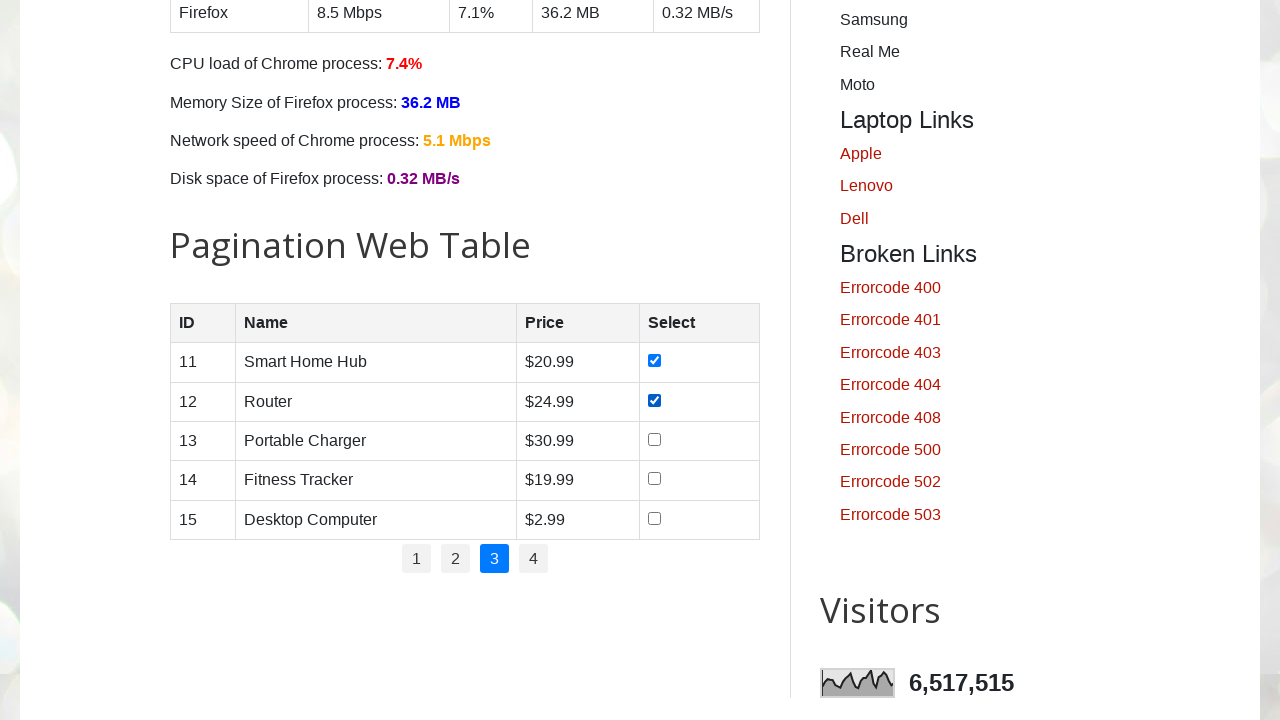

Clicked checkbox for row 3 on page 3 at (655, 439) on //table[@id='productTable']//tbody//tr[3]//input[@type='checkbox']
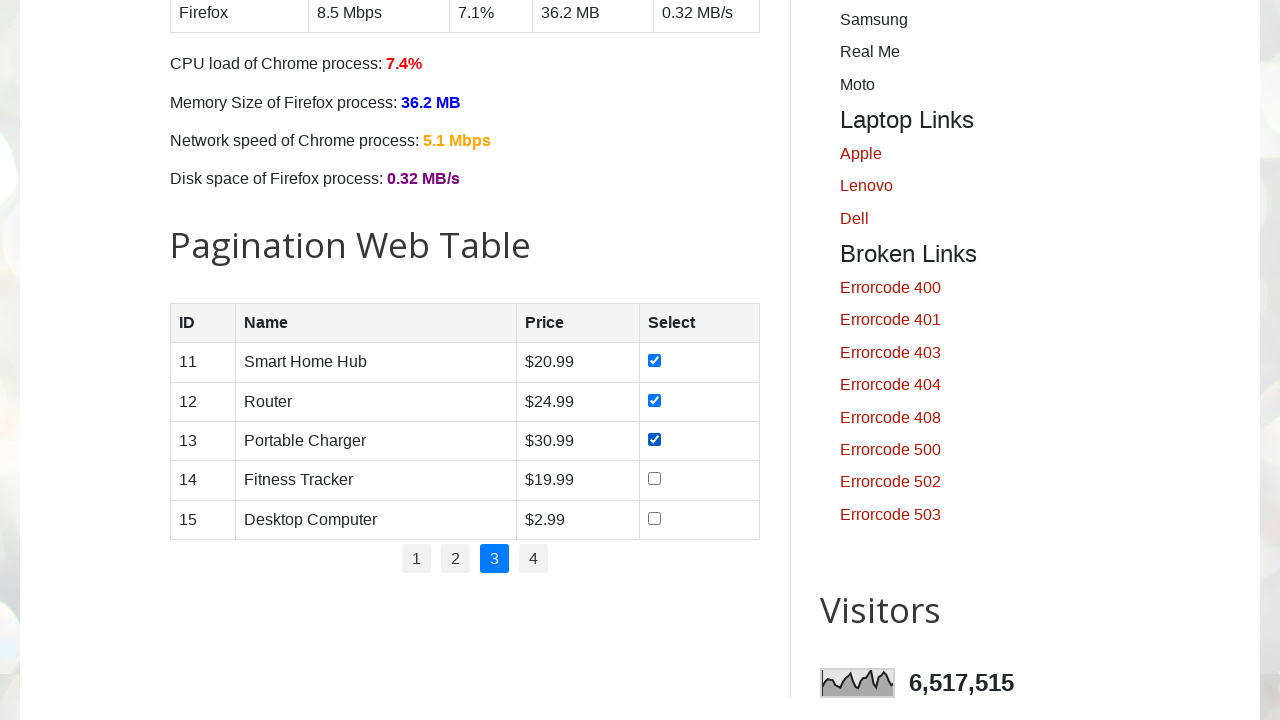

Clicked checkbox for row 4 on page 3 at (655, 479) on //table[@id='productTable']//tbody//tr[4]//input[@type='checkbox']
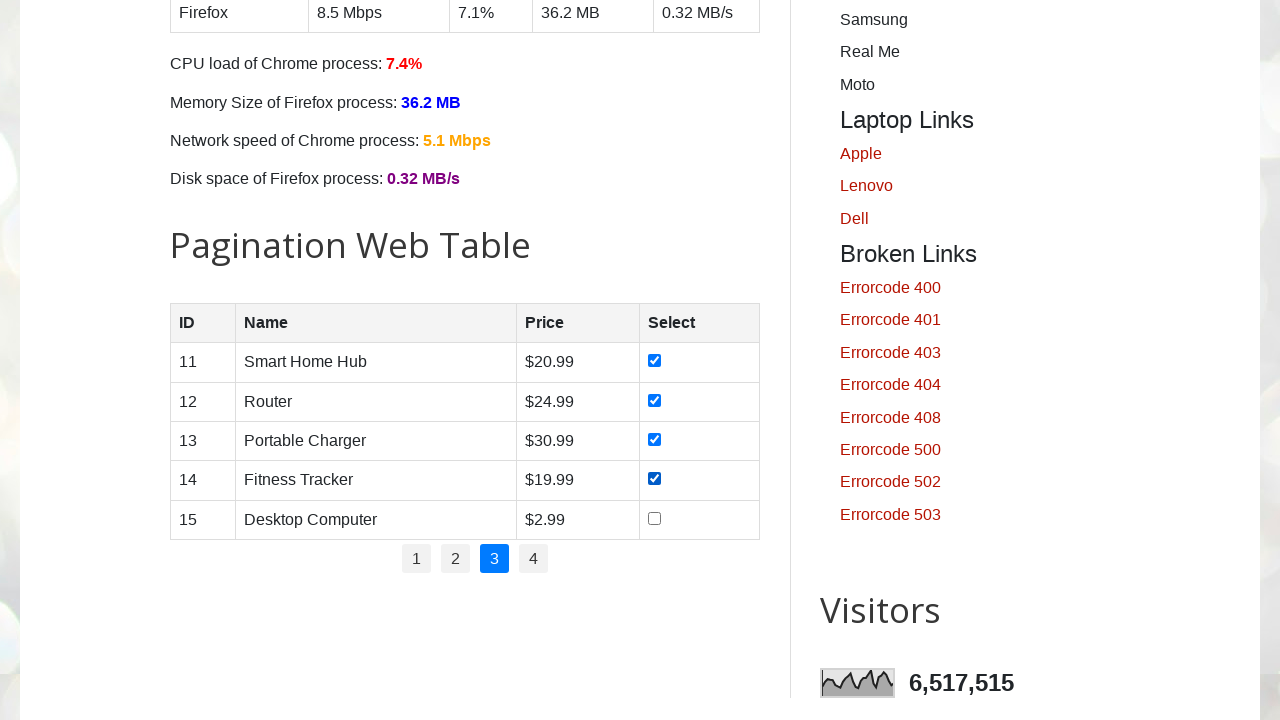

Clicked checkbox for row 5 on page 3 at (655, 518) on //table[@id='productTable']//tbody//tr[5]//input[@type='checkbox']
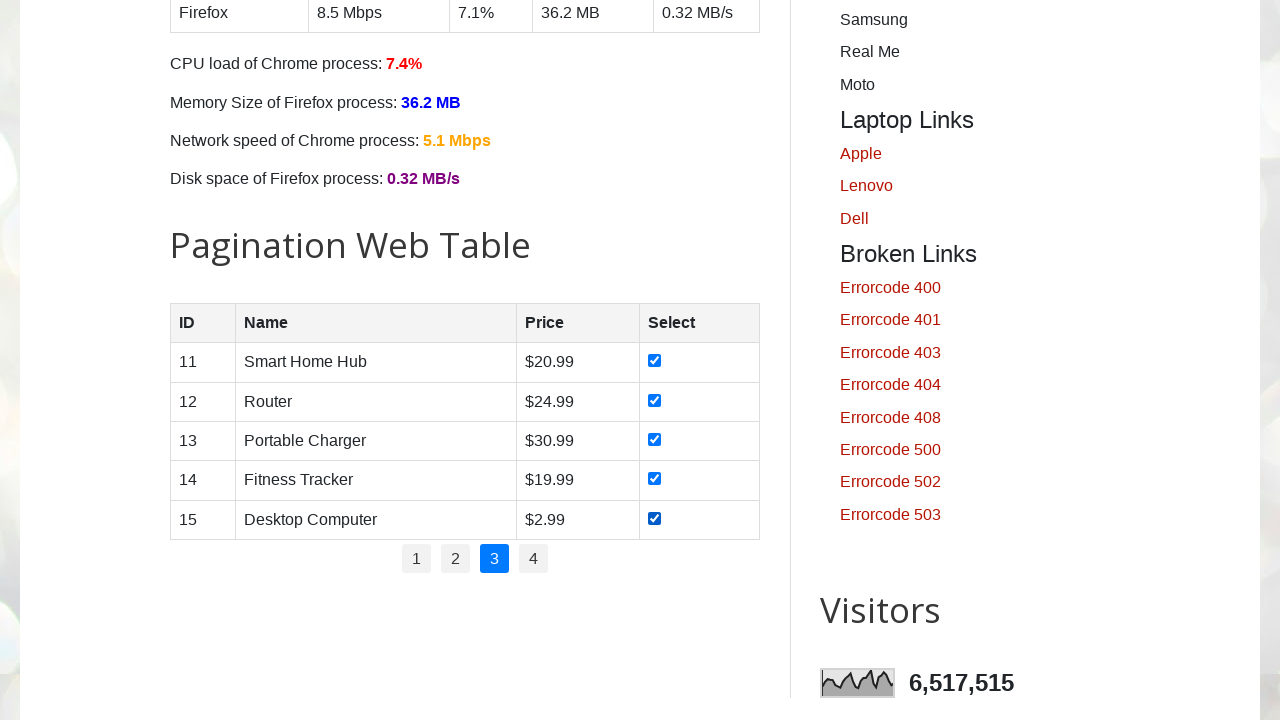

Clicked pagination link to navigate to page 4 at (534, 559) on //ul[@id='pagination']//a[normalize-space()='4']
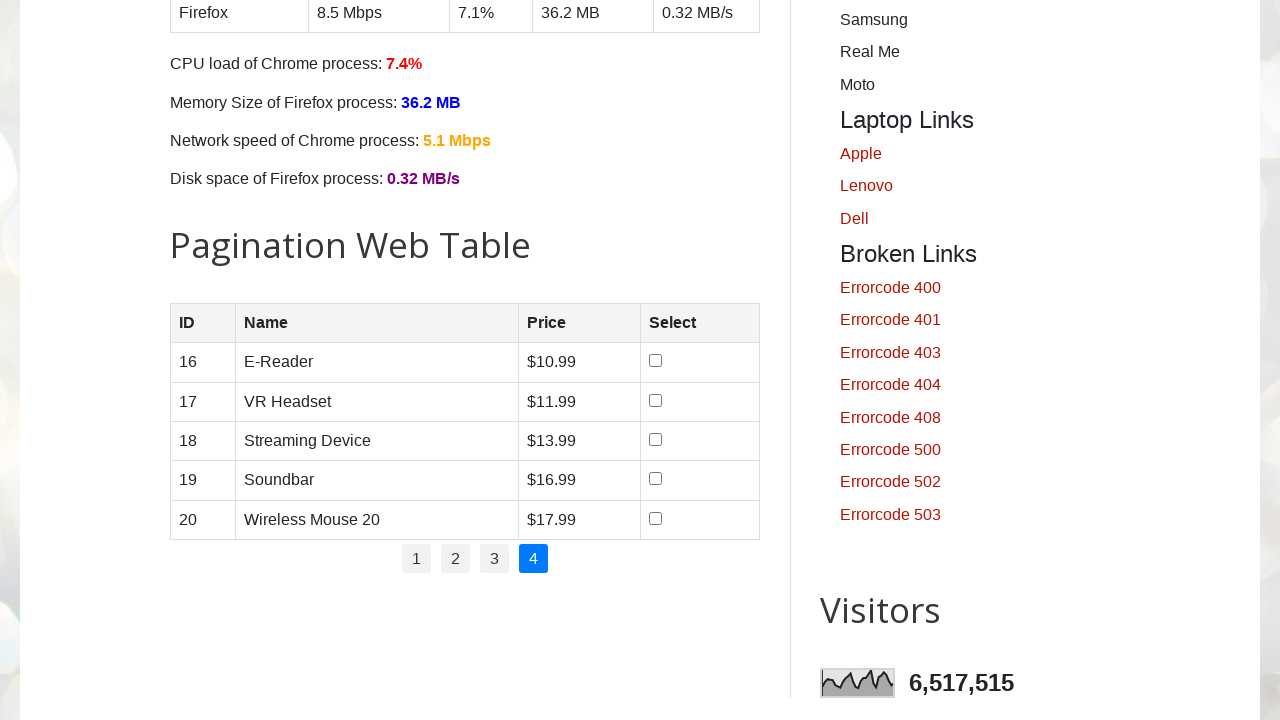

Waited for page 4 to load
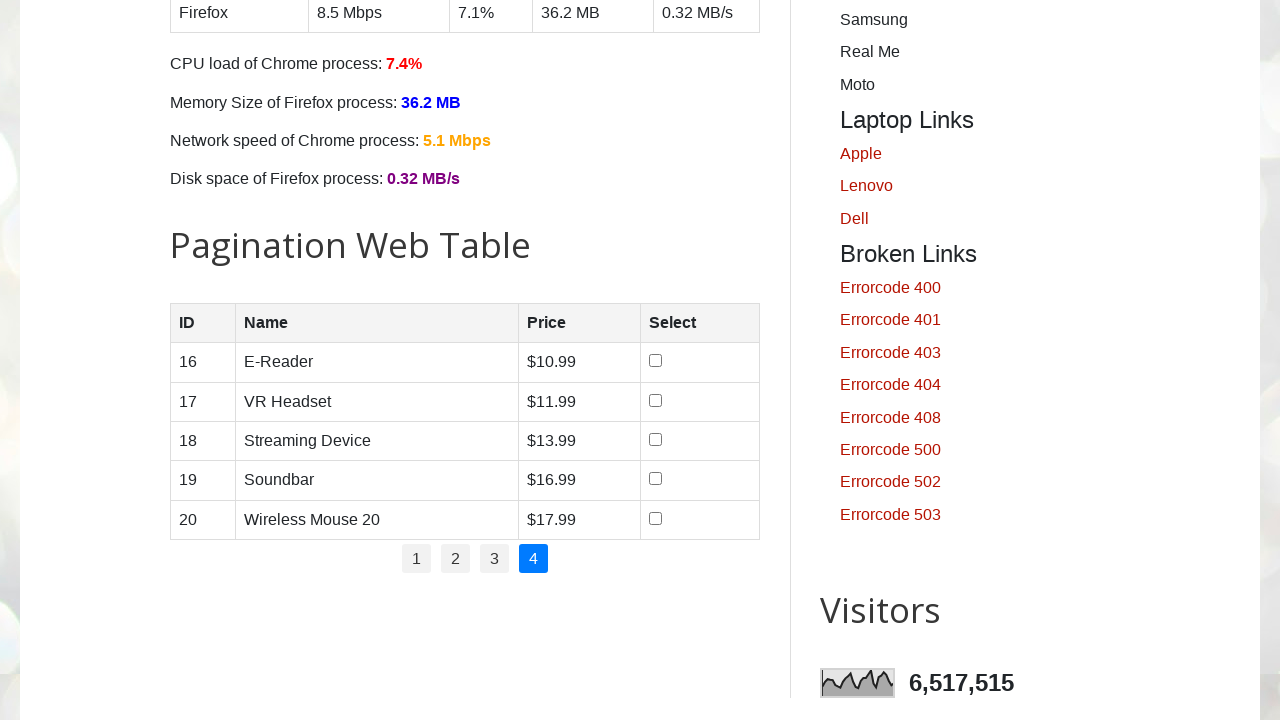

Clicked checkbox for row 1 on page 4 at (656, 361) on //table[@id='productTable']//tbody//tr[1]//input[@type='checkbox']
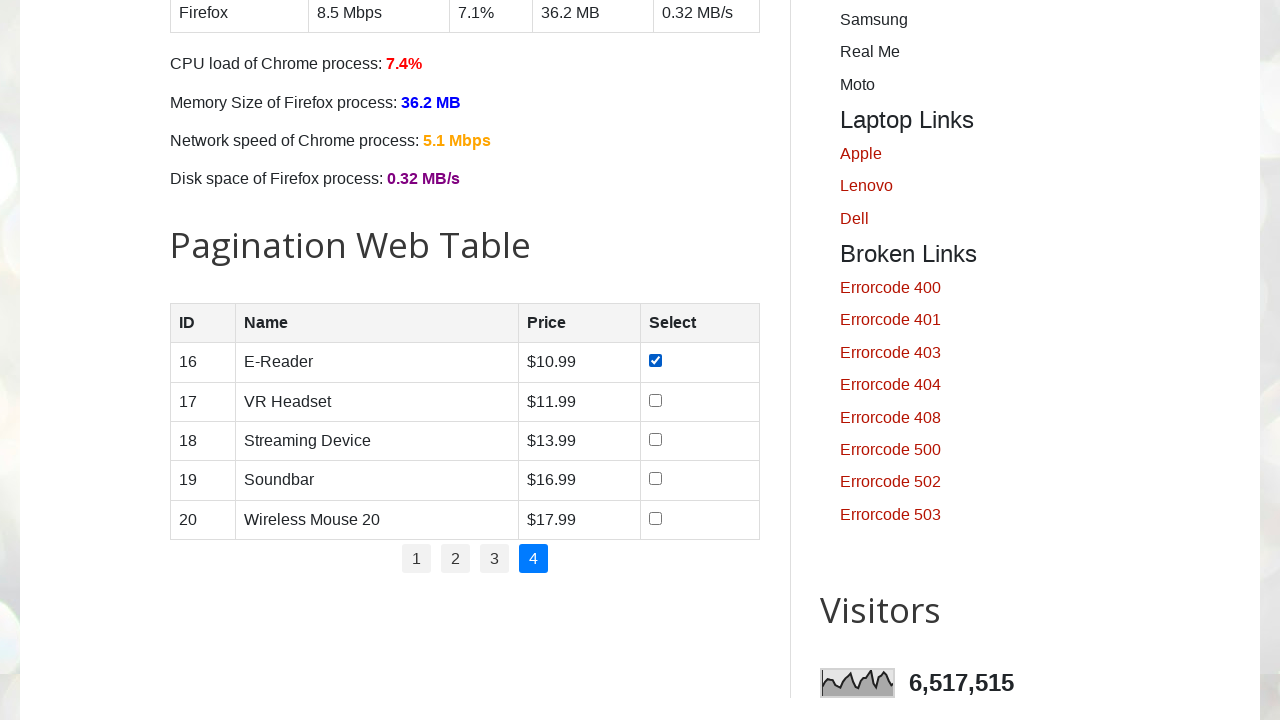

Clicked checkbox for row 2 on page 4 at (656, 400) on //table[@id='productTable']//tbody//tr[2]//input[@type='checkbox']
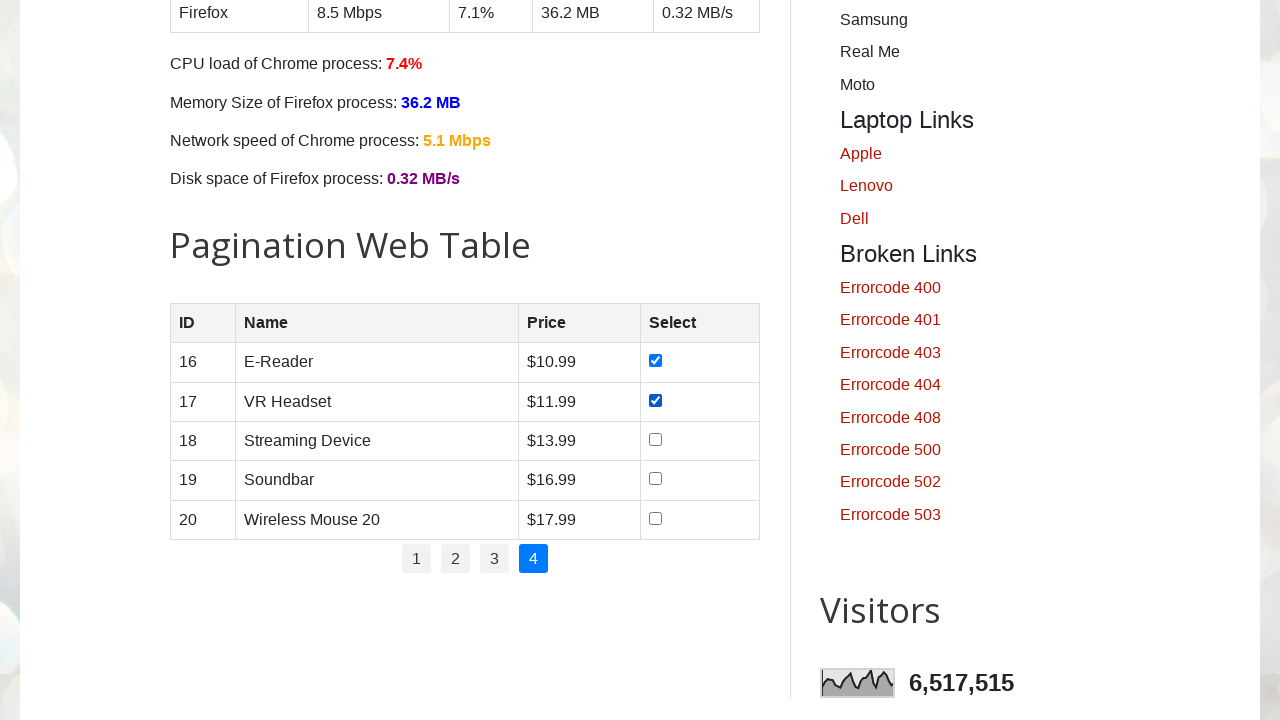

Clicked checkbox for row 3 on page 4 at (656, 439) on //table[@id='productTable']//tbody//tr[3]//input[@type='checkbox']
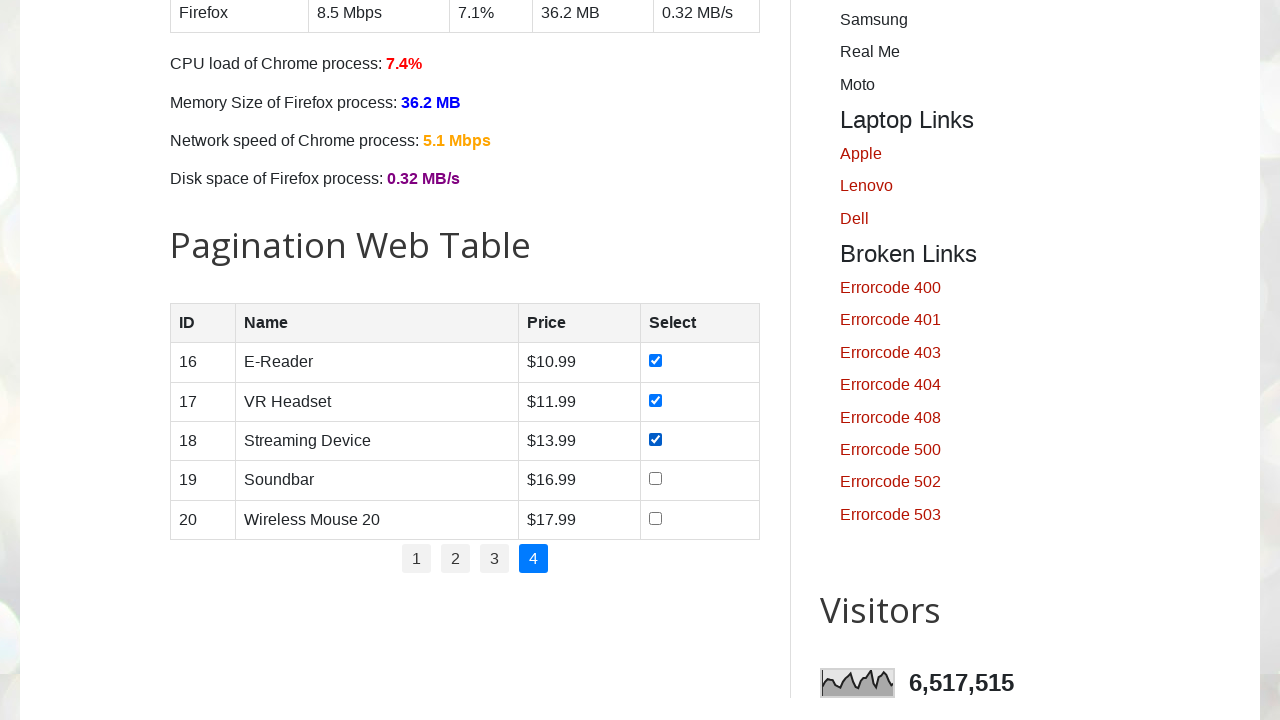

Clicked checkbox for row 4 on page 4 at (656, 479) on //table[@id='productTable']//tbody//tr[4]//input[@type='checkbox']
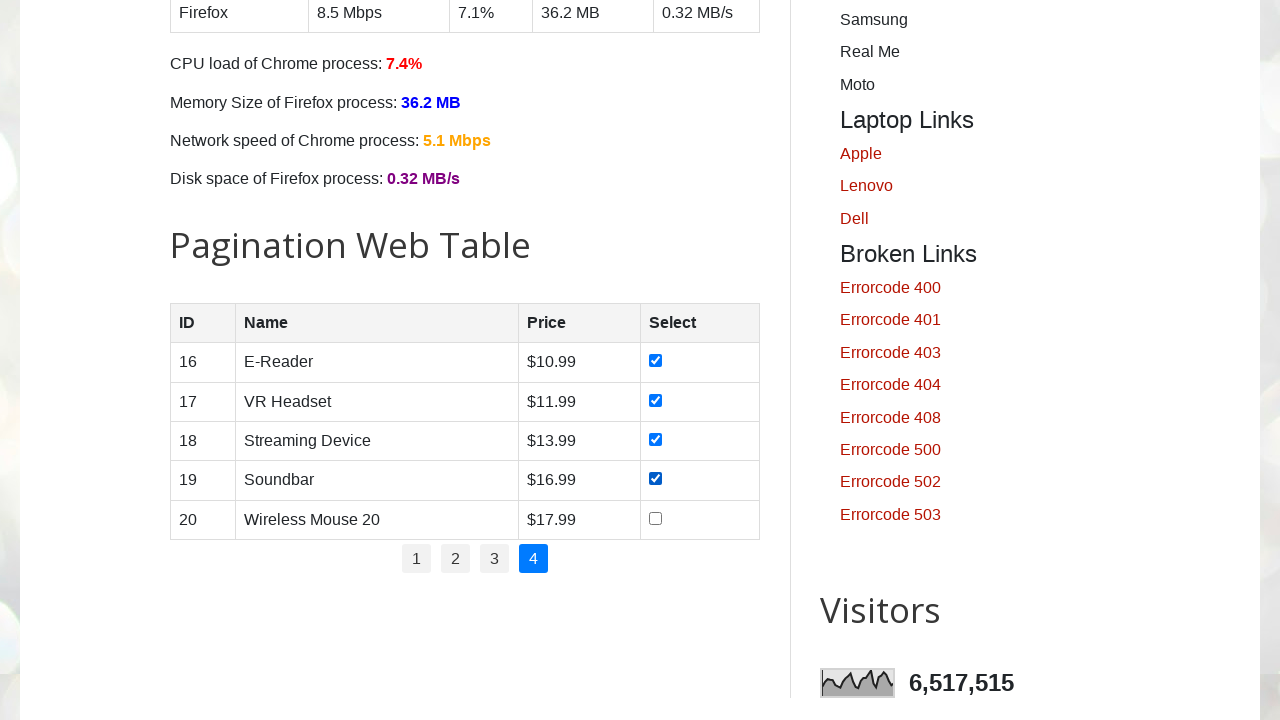

Clicked checkbox for row 5 on page 4 at (656, 518) on //table[@id='productTable']//tbody//tr[5]//input[@type='checkbox']
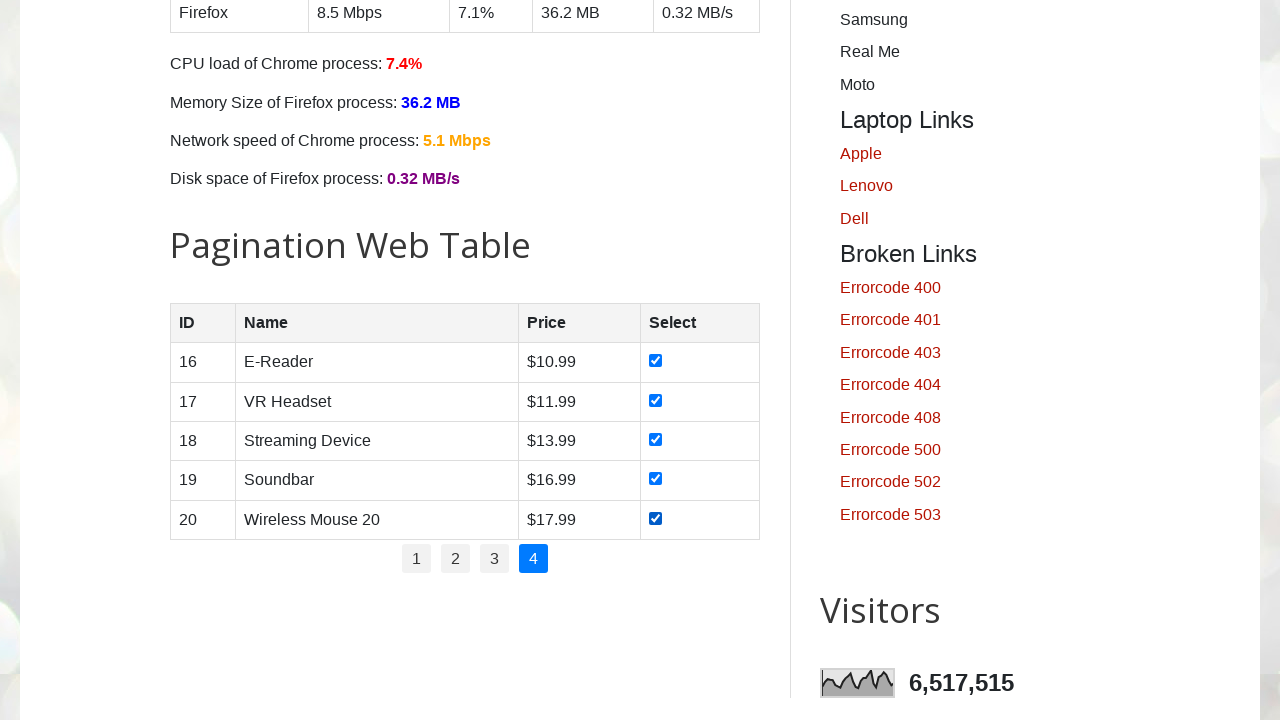

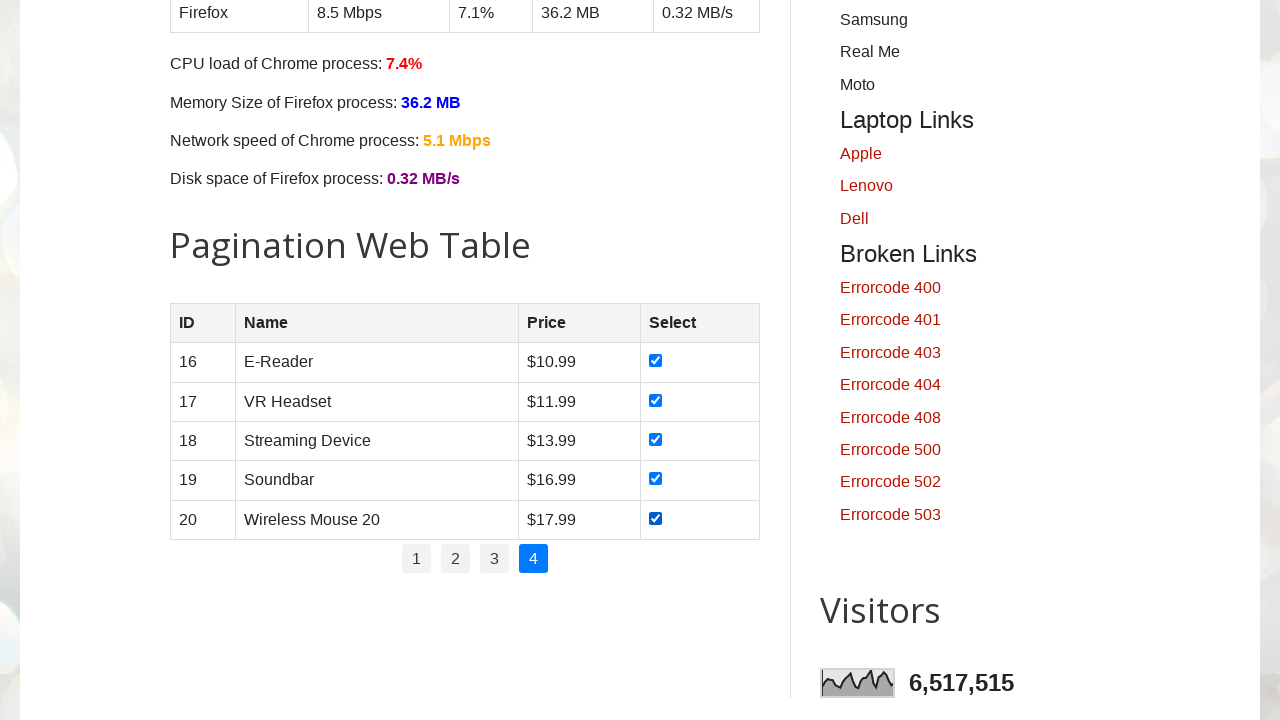